Tests JavaScript prompt dialog by clicking the third button, entering a name in the prompt, accepting it, and verifying the name appears in the result message.

Starting URL: https://the-internet.herokuapp.com/javascript_alerts

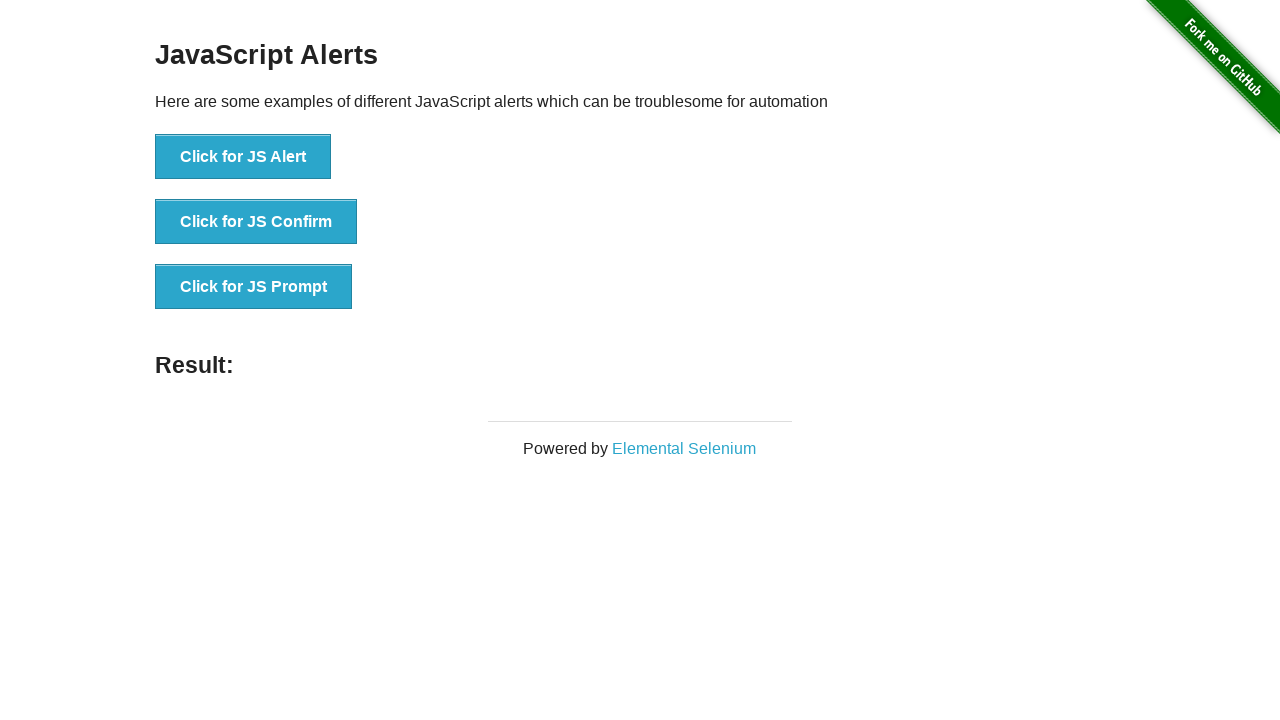

Set up dialog handler to accept prompt with text 'Sarah'
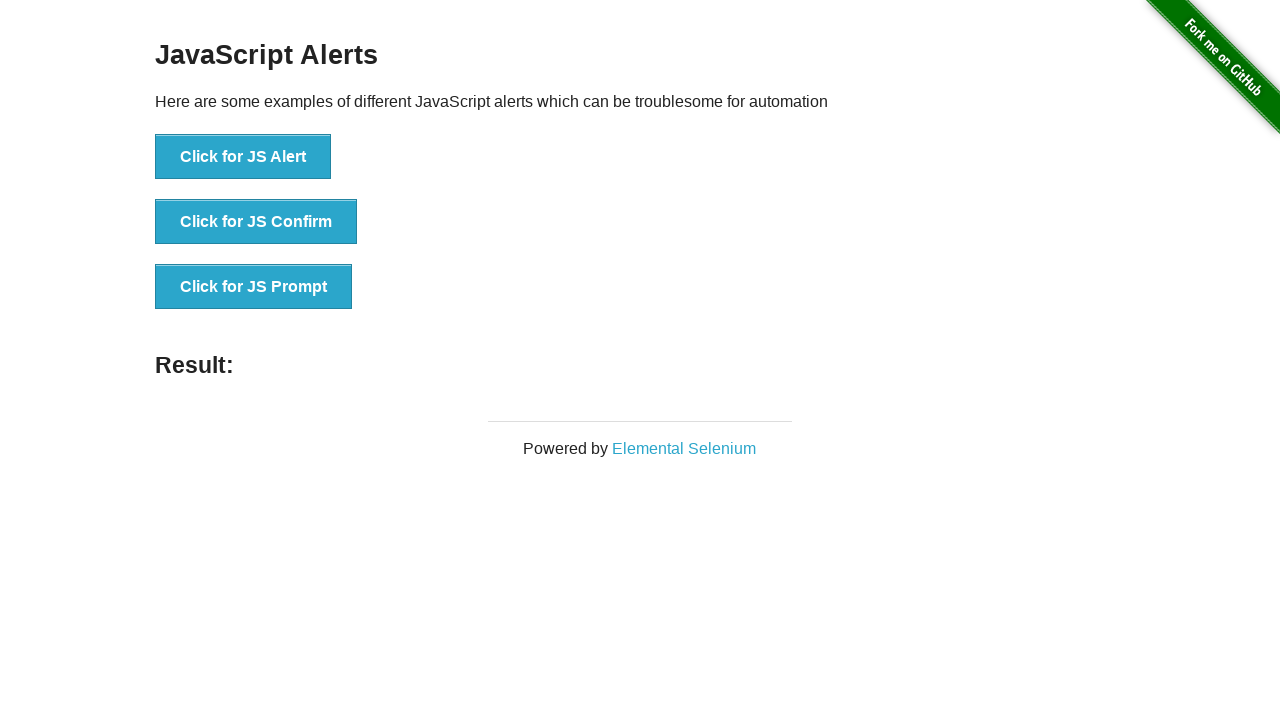

Clicked third button to trigger JavaScript prompt dialog at (254, 287) on button[onclick='jsPrompt()']
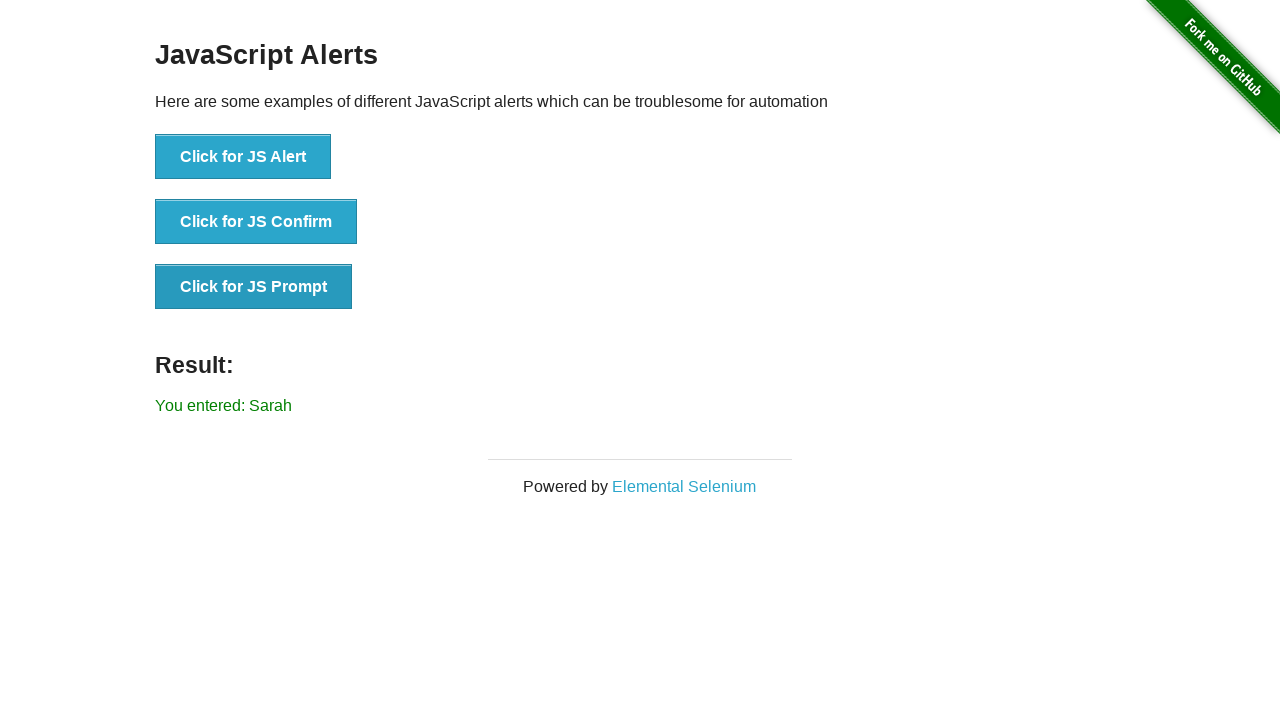

Result message element appeared on page
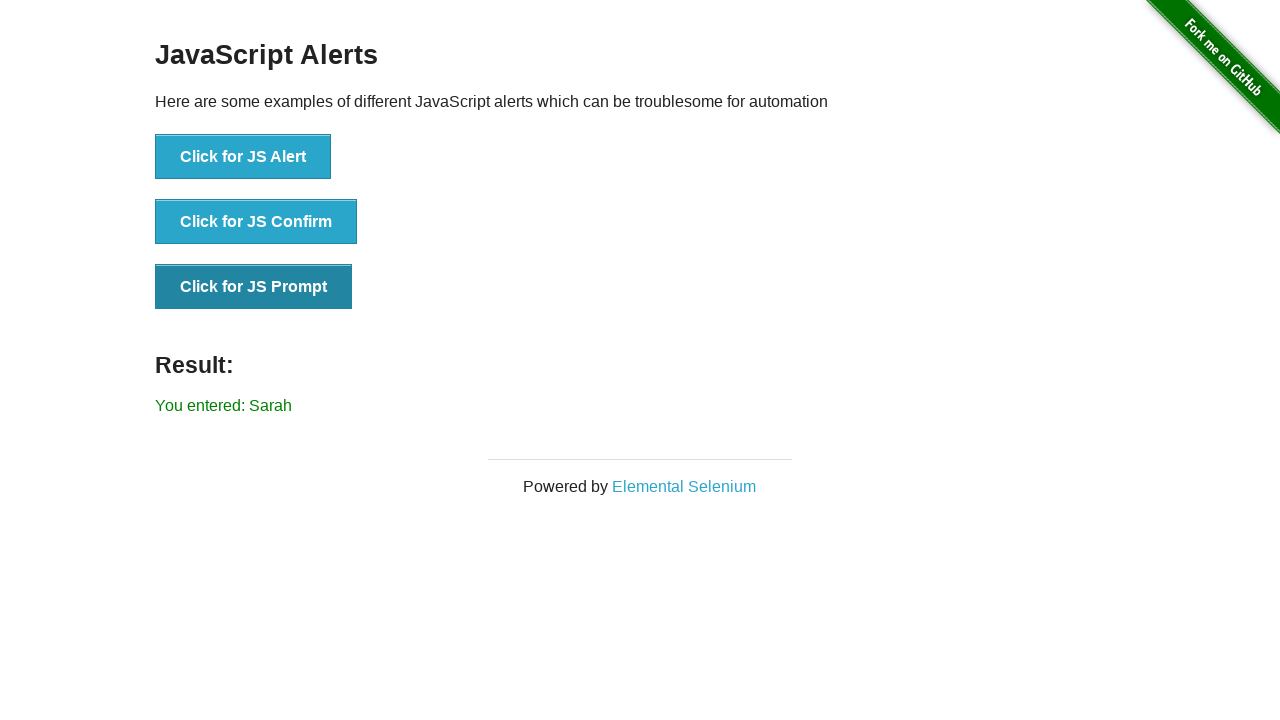

Retrieved result text content
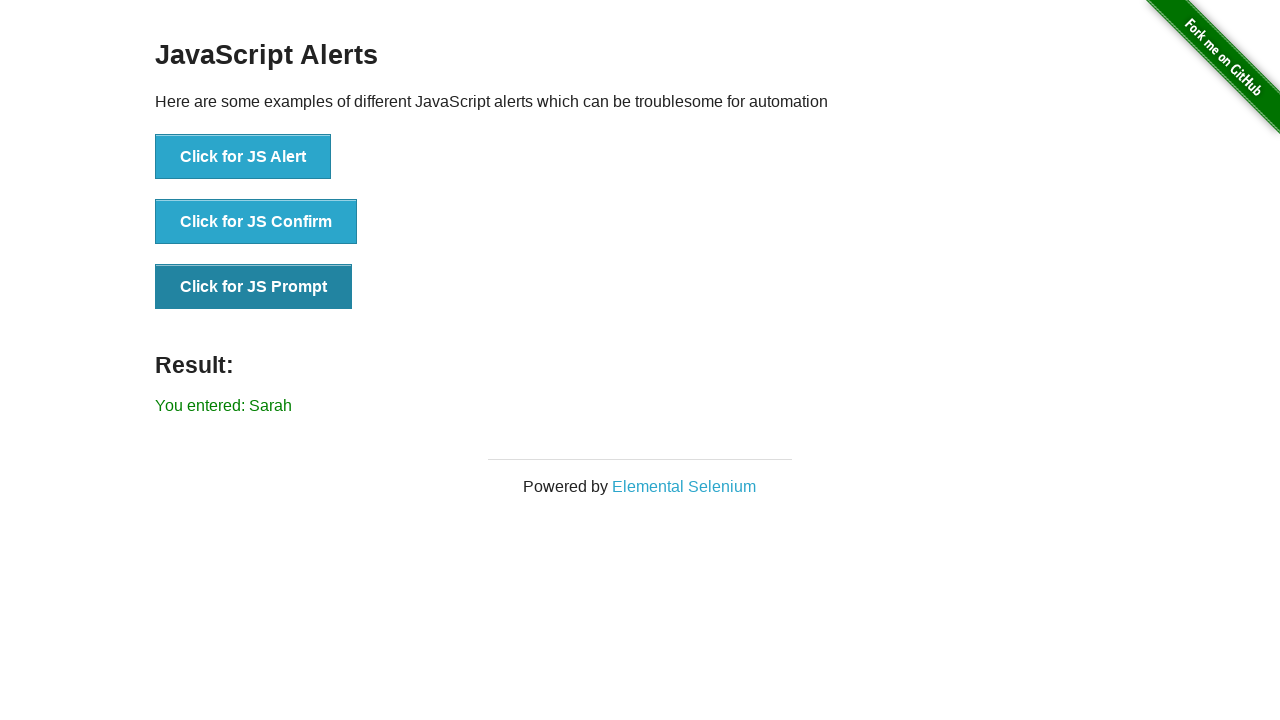

Verified that 'Sarah' appears in the result message
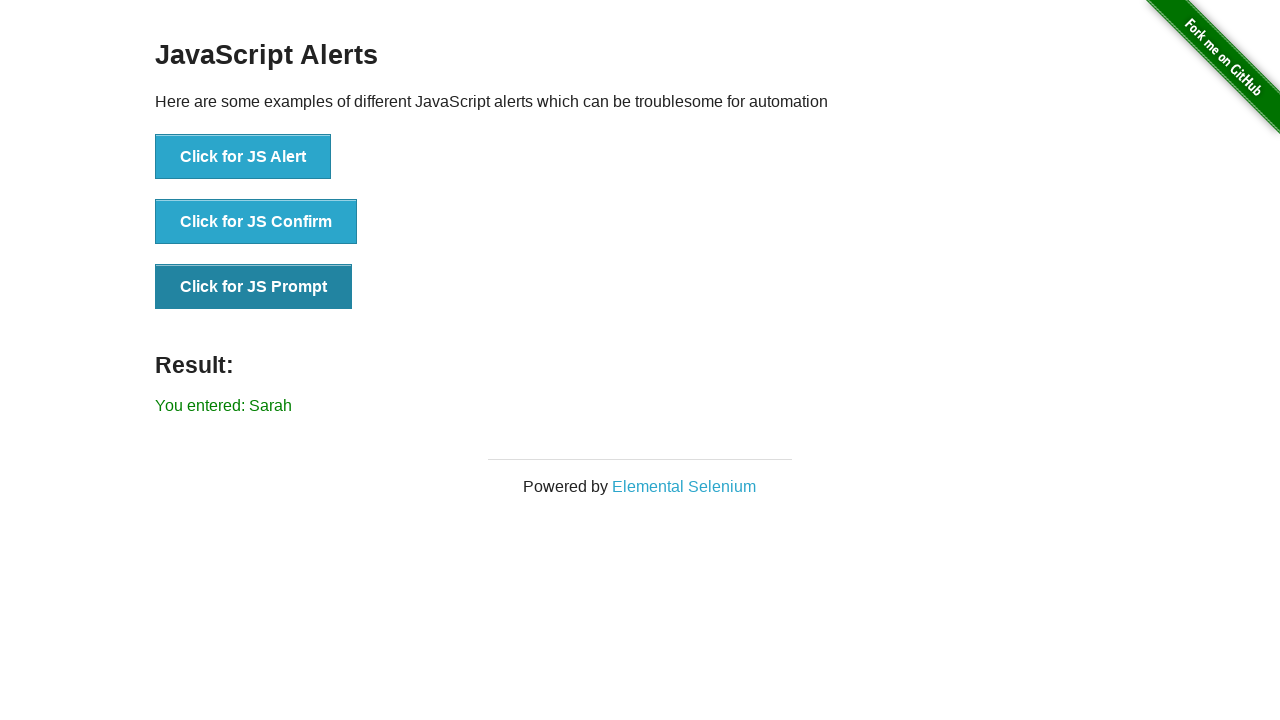

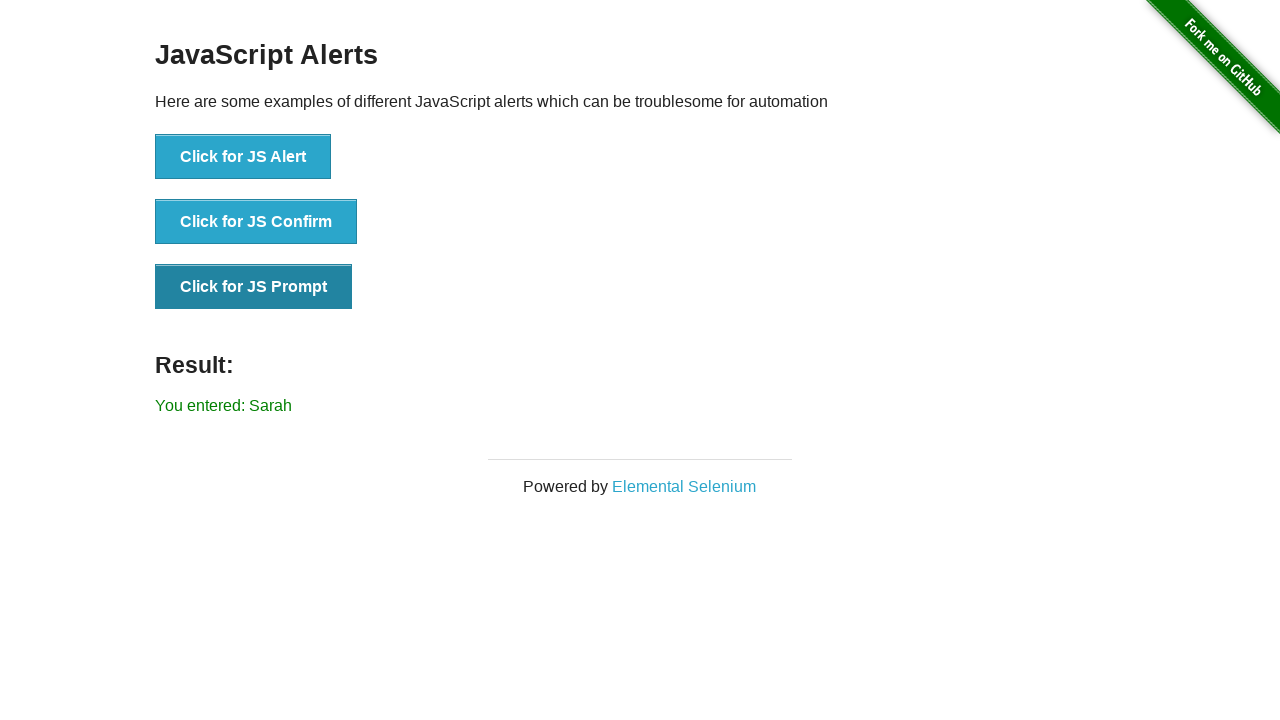